Tests pagination functionality by navigating through multiple pages of a product table and selecting checkboxes for each product

Starting URL: https://testautomationpractice.blogspot.com/

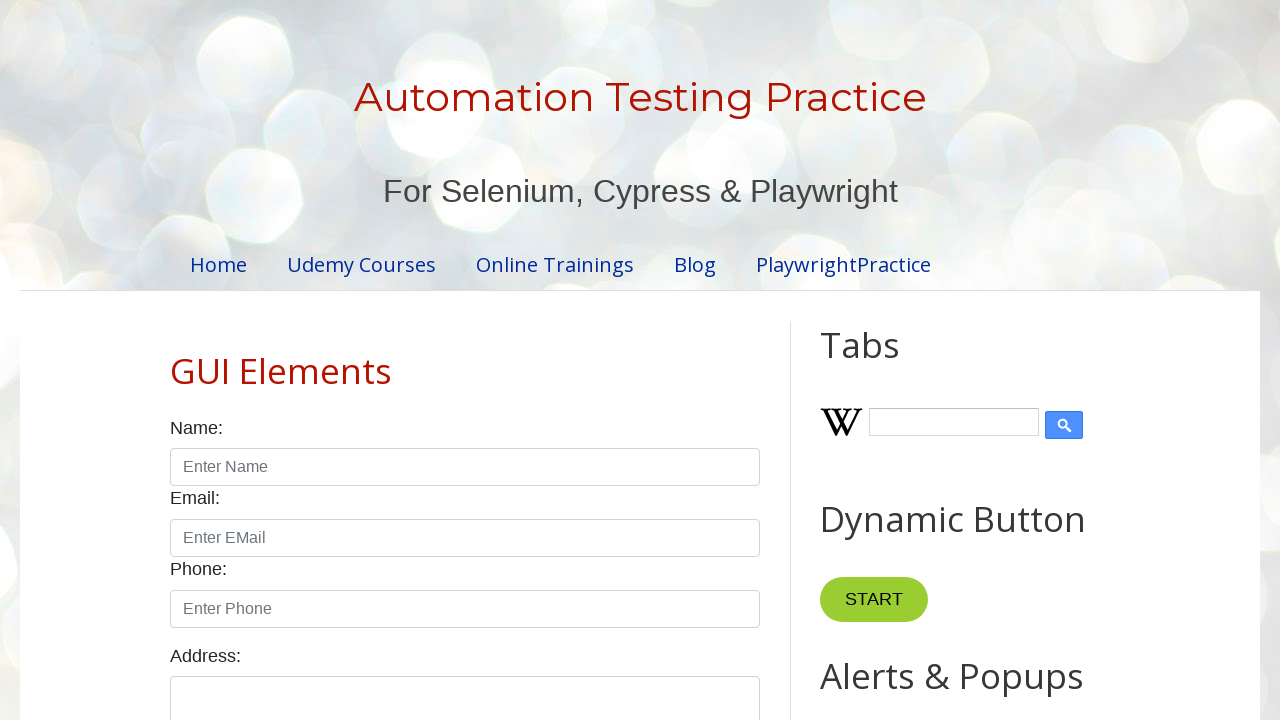

Retrieved all pagination page links
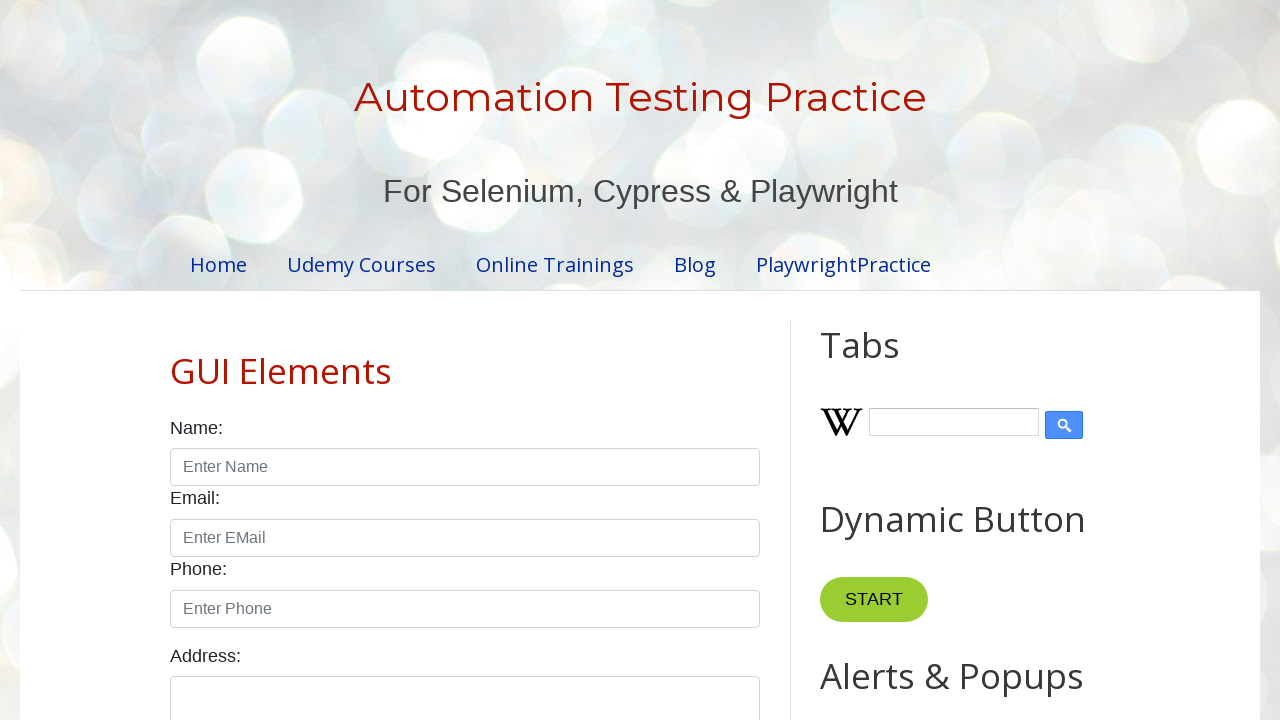

Calculated total number of pages: 4
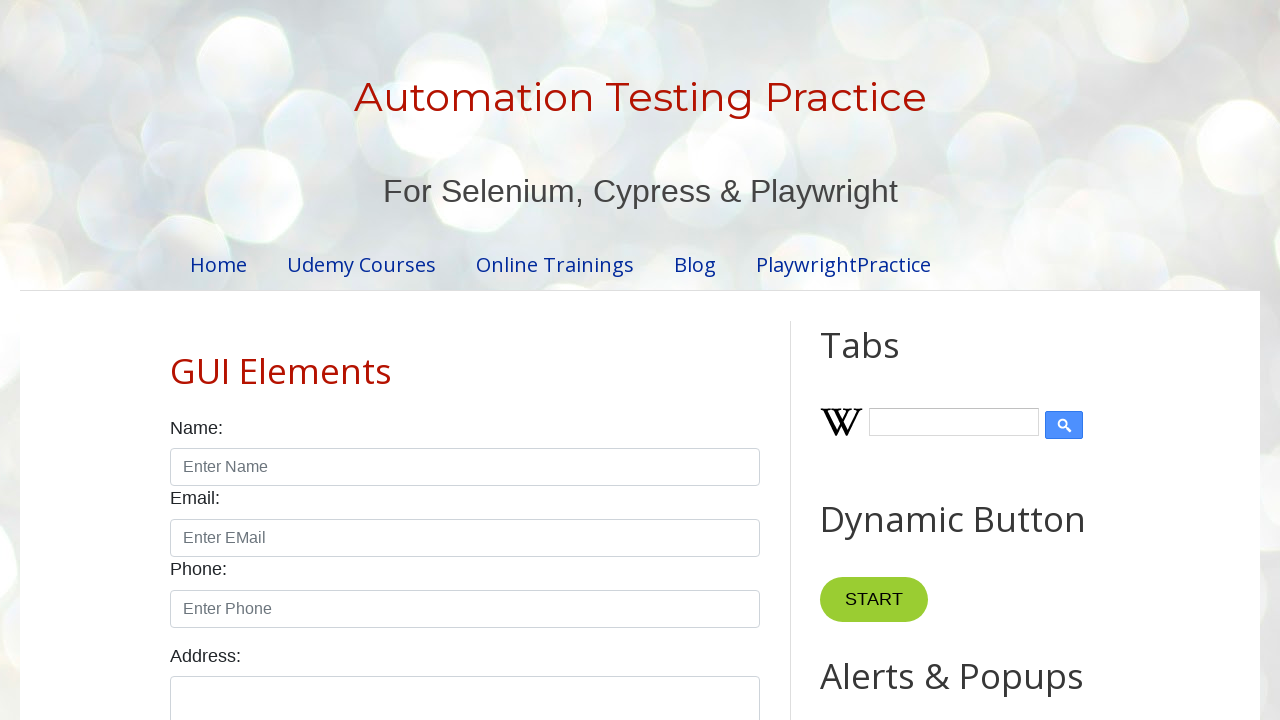

Retrieved all product rows from page 1 (count: 5)
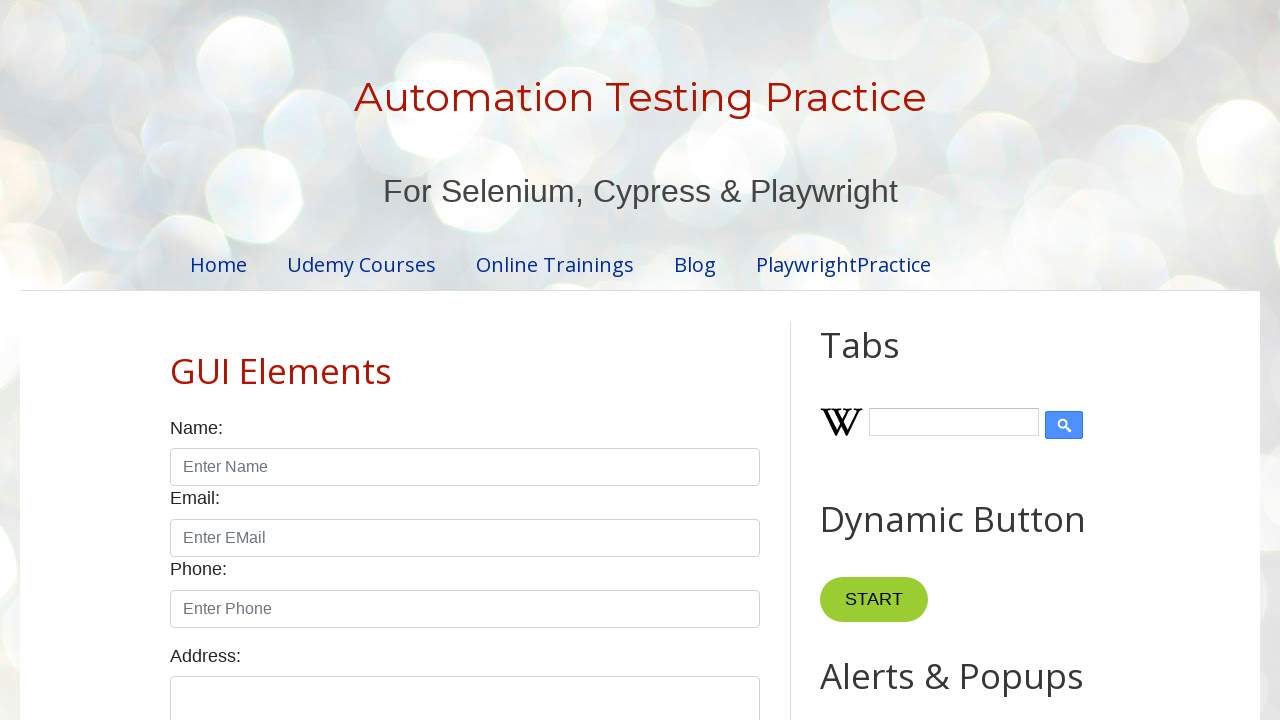

Clicked checkbox for product in row 1 on page 1 at (651, 361) on //table[@id='productTable']//tbody//tr[1]//td[4]//input
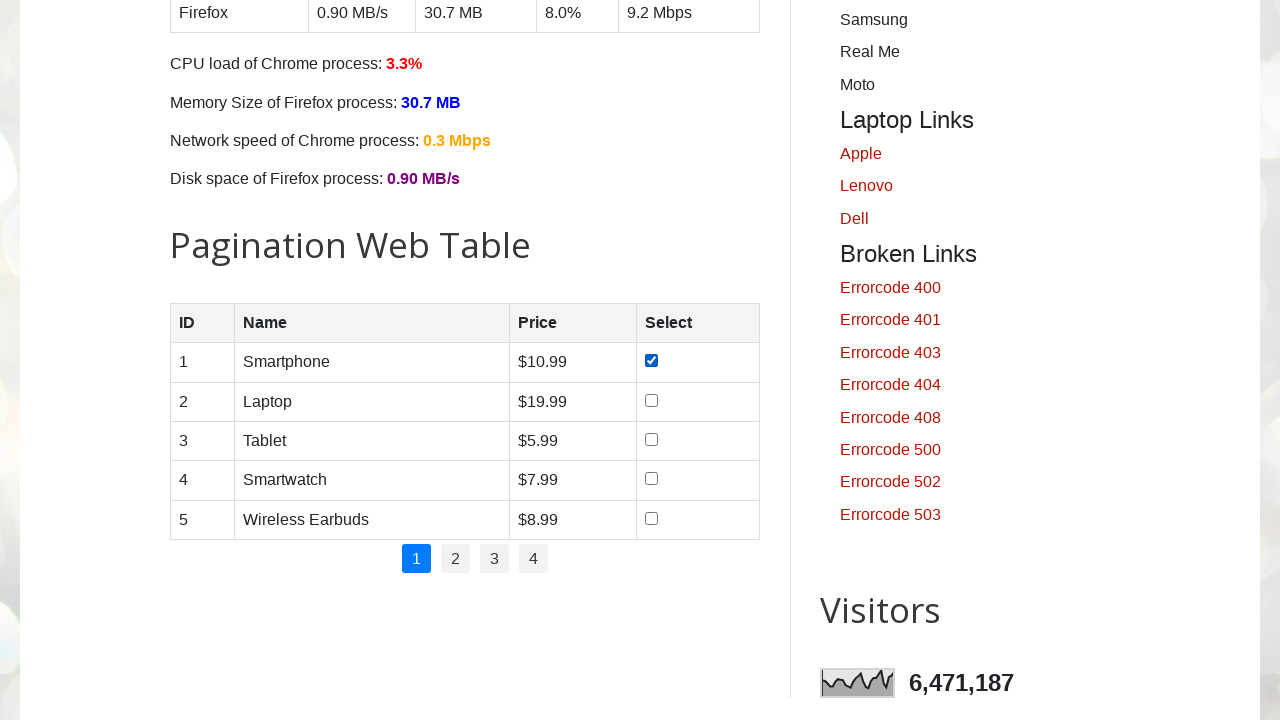

Clicked checkbox for product in row 2 on page 1 at (651, 400) on //table[@id='productTable']//tbody//tr[2]//td[4]//input
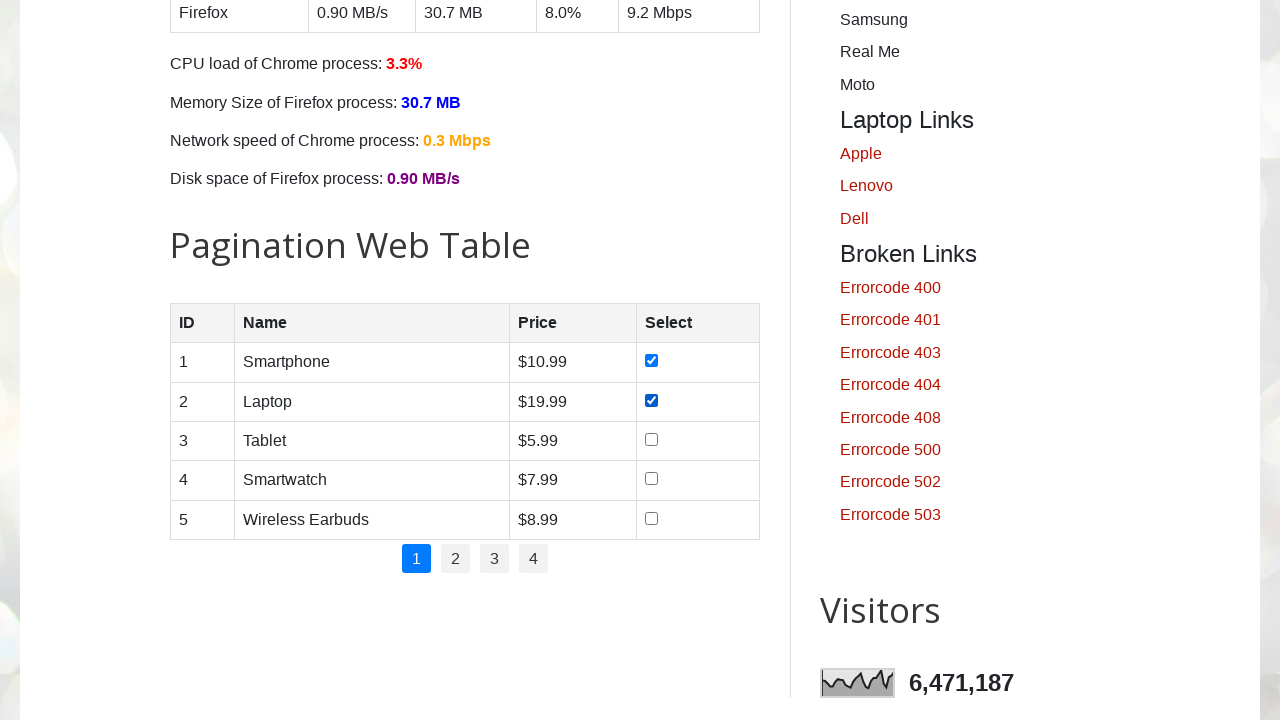

Clicked checkbox for product in row 3 on page 1 at (651, 439) on //table[@id='productTable']//tbody//tr[3]//td[4]//input
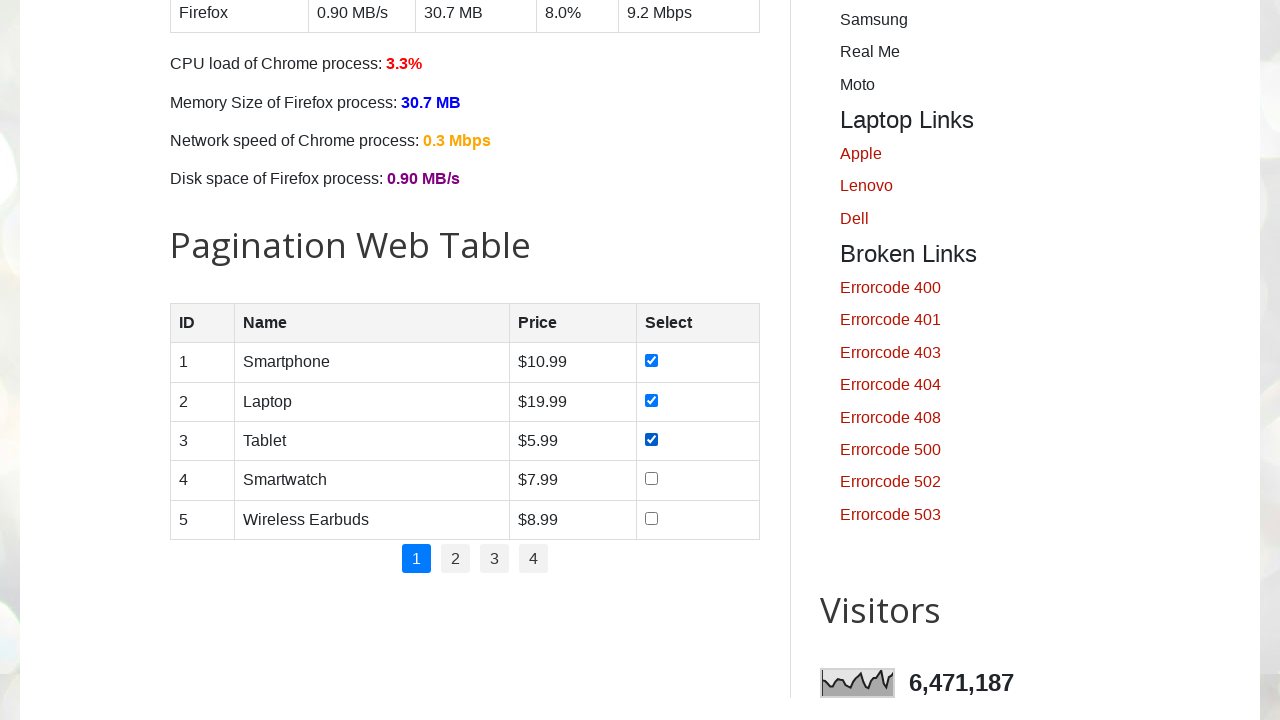

Clicked checkbox for product in row 4 on page 1 at (651, 479) on //table[@id='productTable']//tbody//tr[4]//td[4]//input
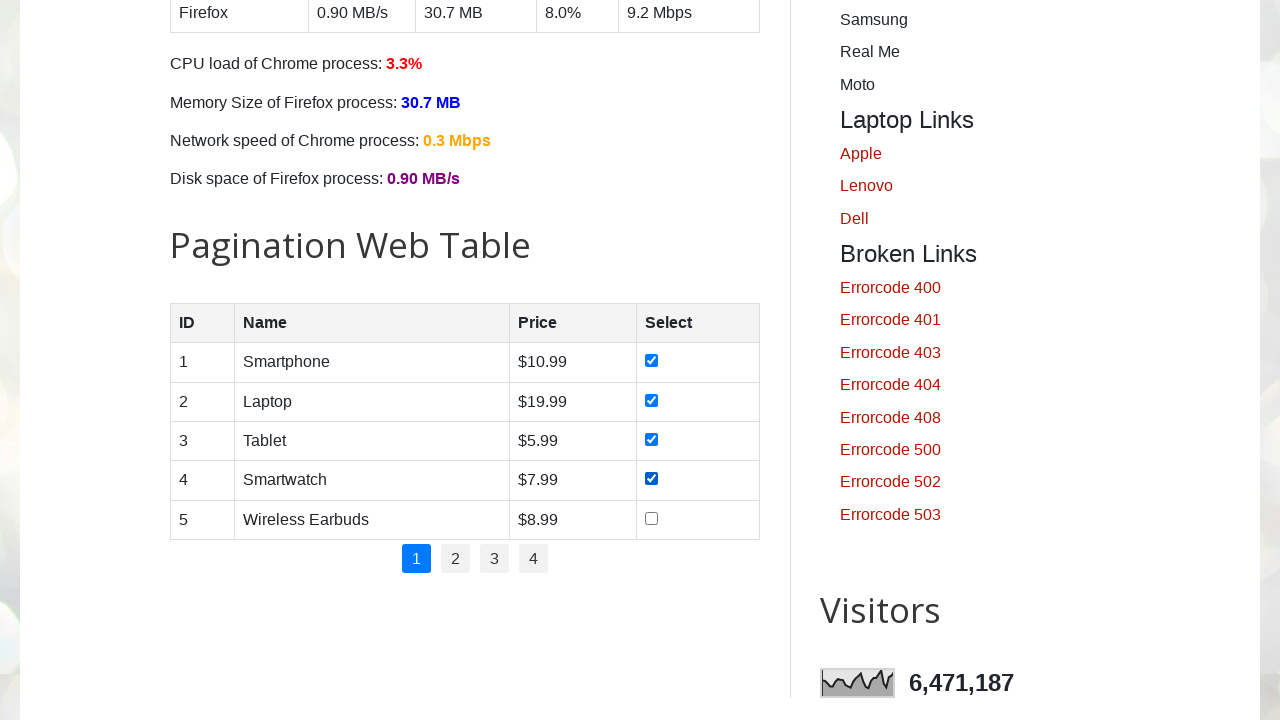

Clicked checkbox for product in row 5 on page 1 at (651, 518) on //table[@id='productTable']//tbody//tr[5]//td[4]//input
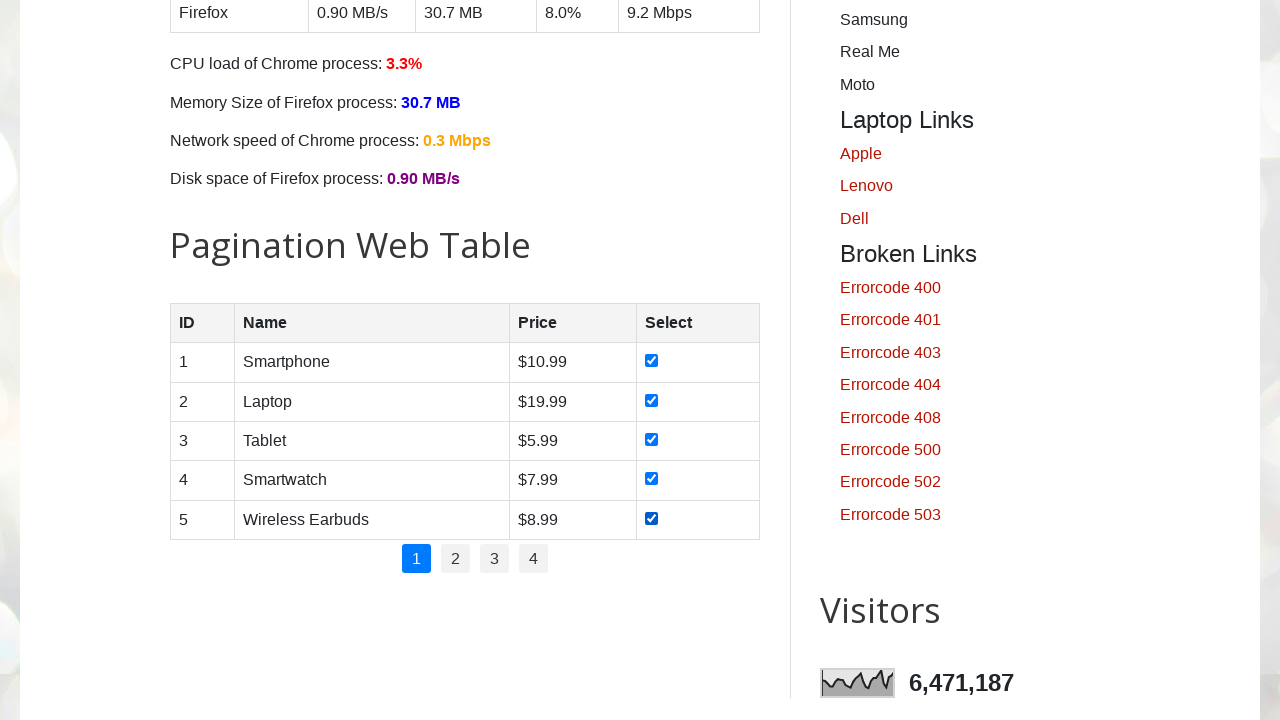

Clicked pagination button for page 2 at (456, 559) on //ul[@class='pagination']//li[2]
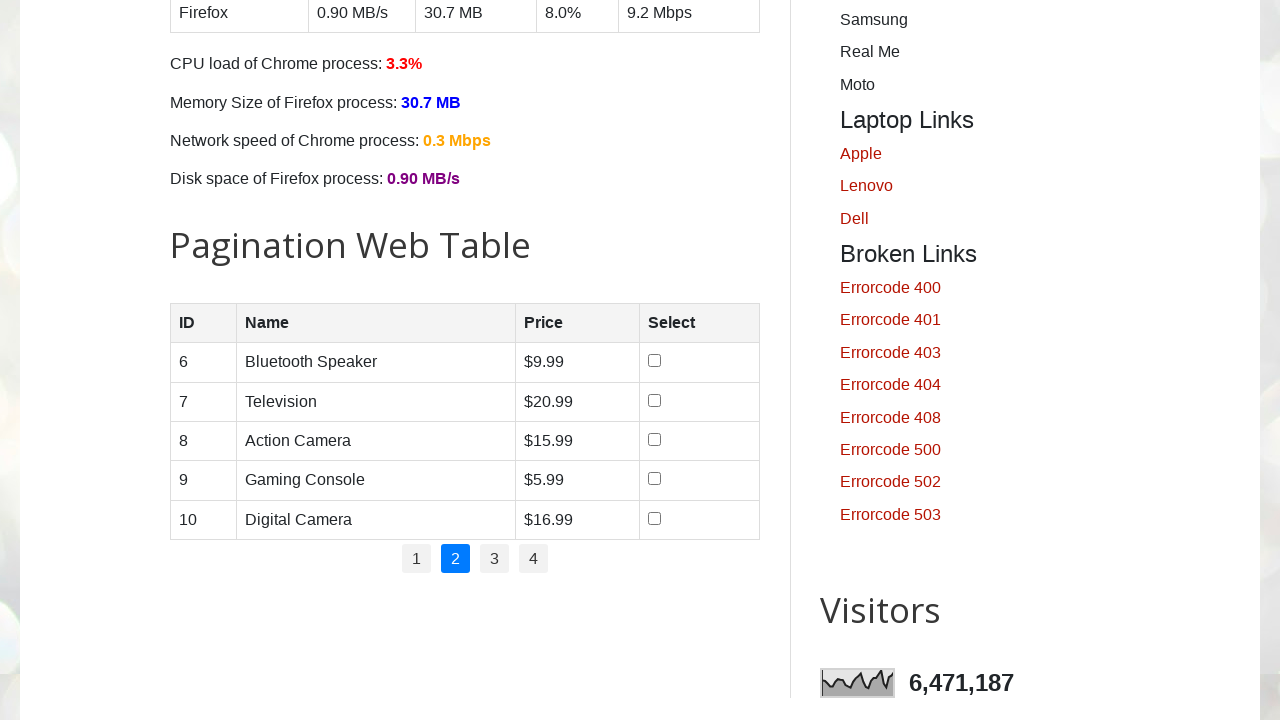

Waited for page transition to complete
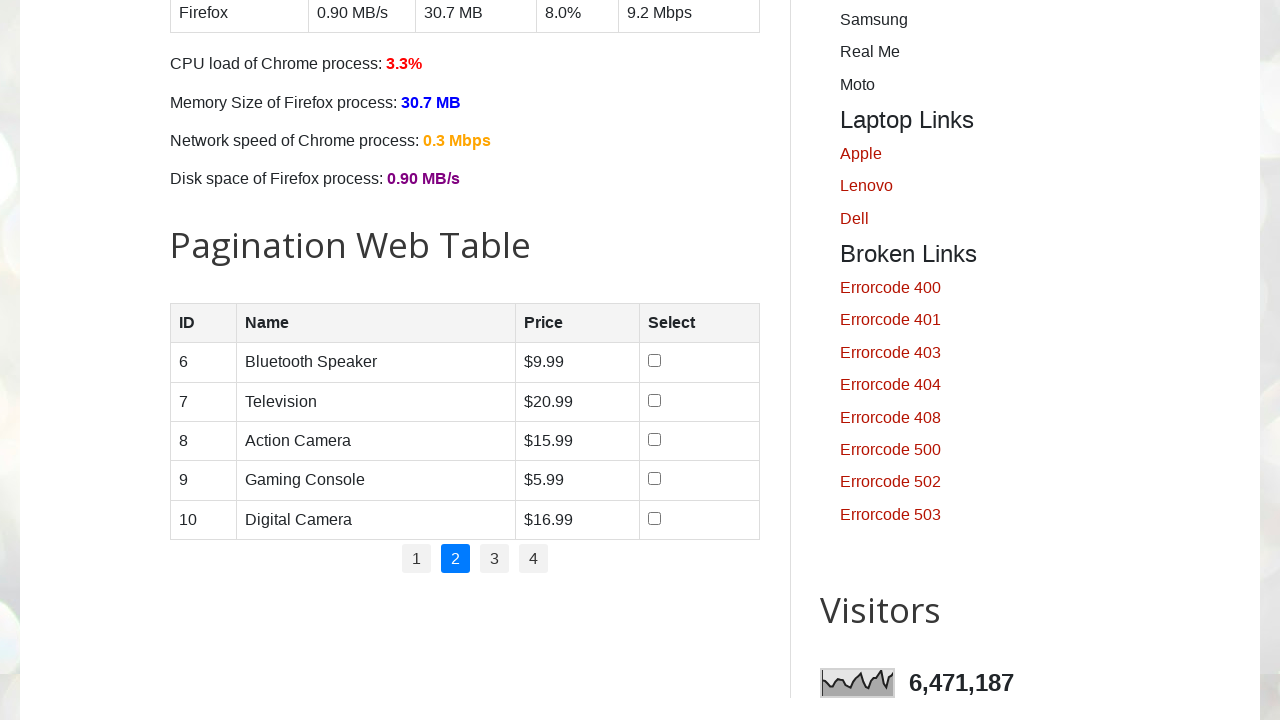

Retrieved all product rows from page 2 (count: 5)
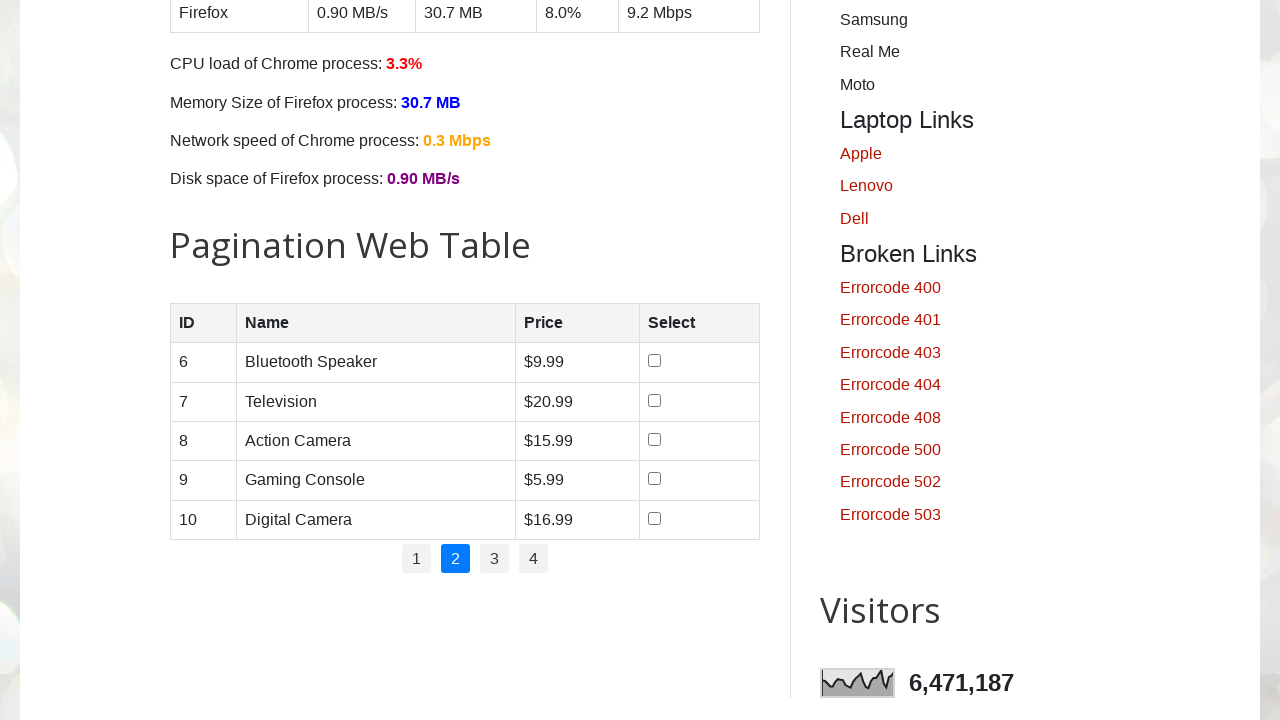

Clicked checkbox for product in row 1 on page 2 at (654, 361) on //table[@id='productTable']//tbody//tr[1]//td[4]//input
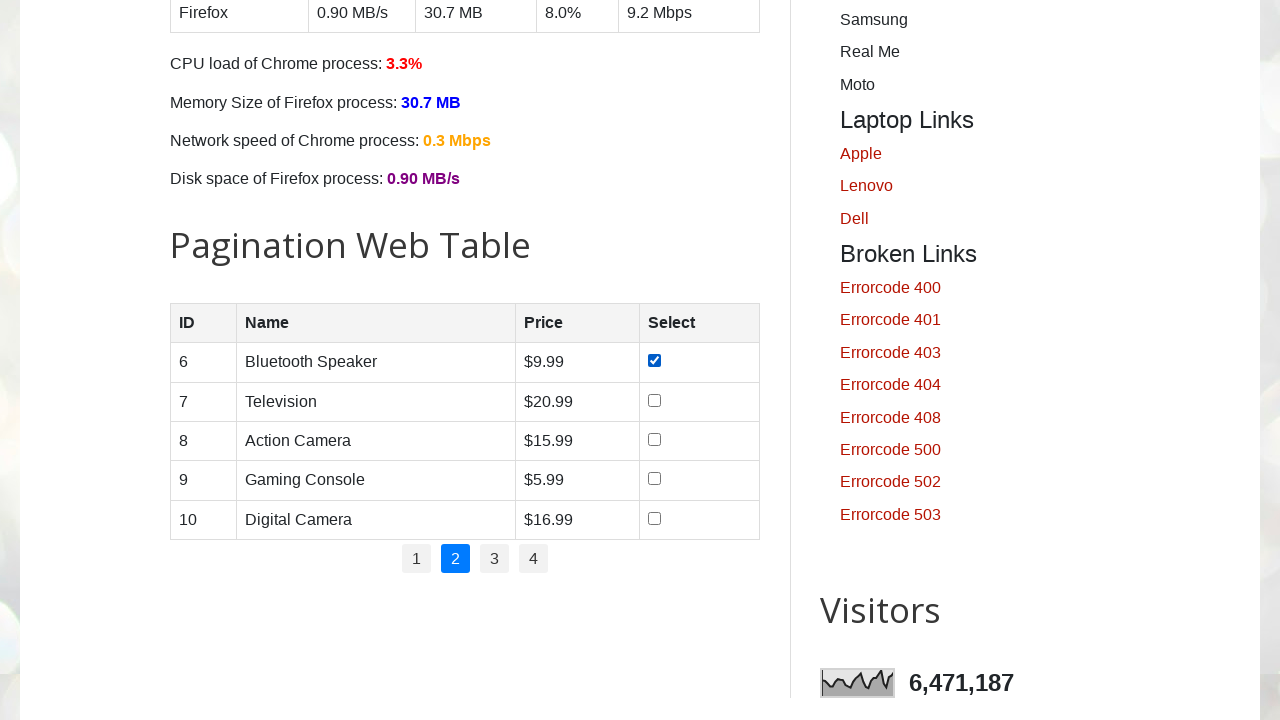

Clicked checkbox for product in row 2 on page 2 at (654, 400) on //table[@id='productTable']//tbody//tr[2]//td[4]//input
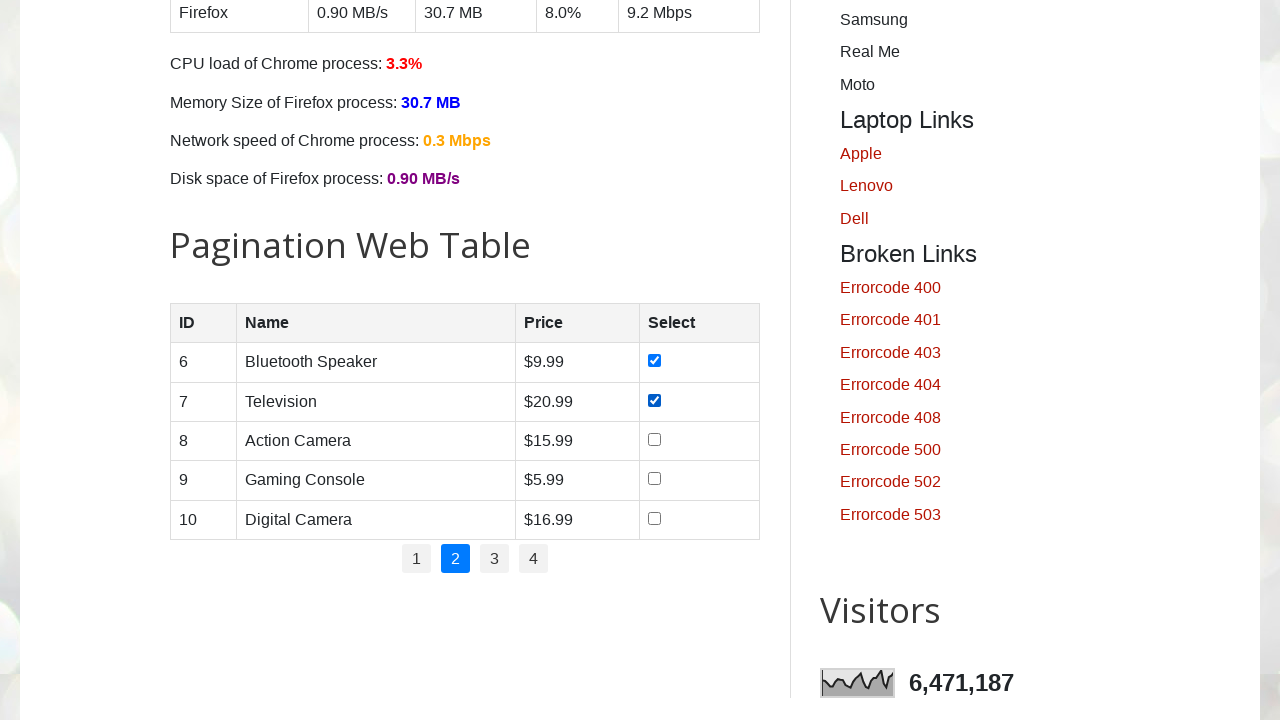

Clicked checkbox for product in row 3 on page 2 at (654, 439) on //table[@id='productTable']//tbody//tr[3]//td[4]//input
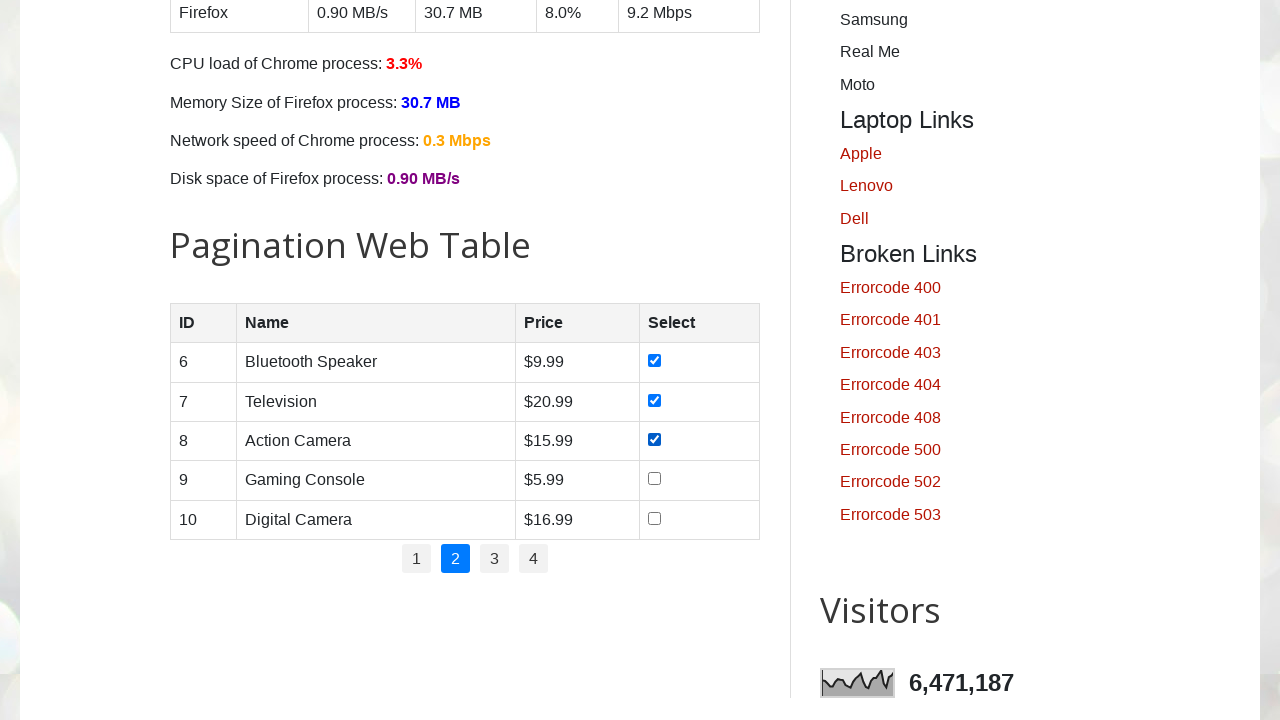

Clicked checkbox for product in row 4 on page 2 at (654, 479) on //table[@id='productTable']//tbody//tr[4]//td[4]//input
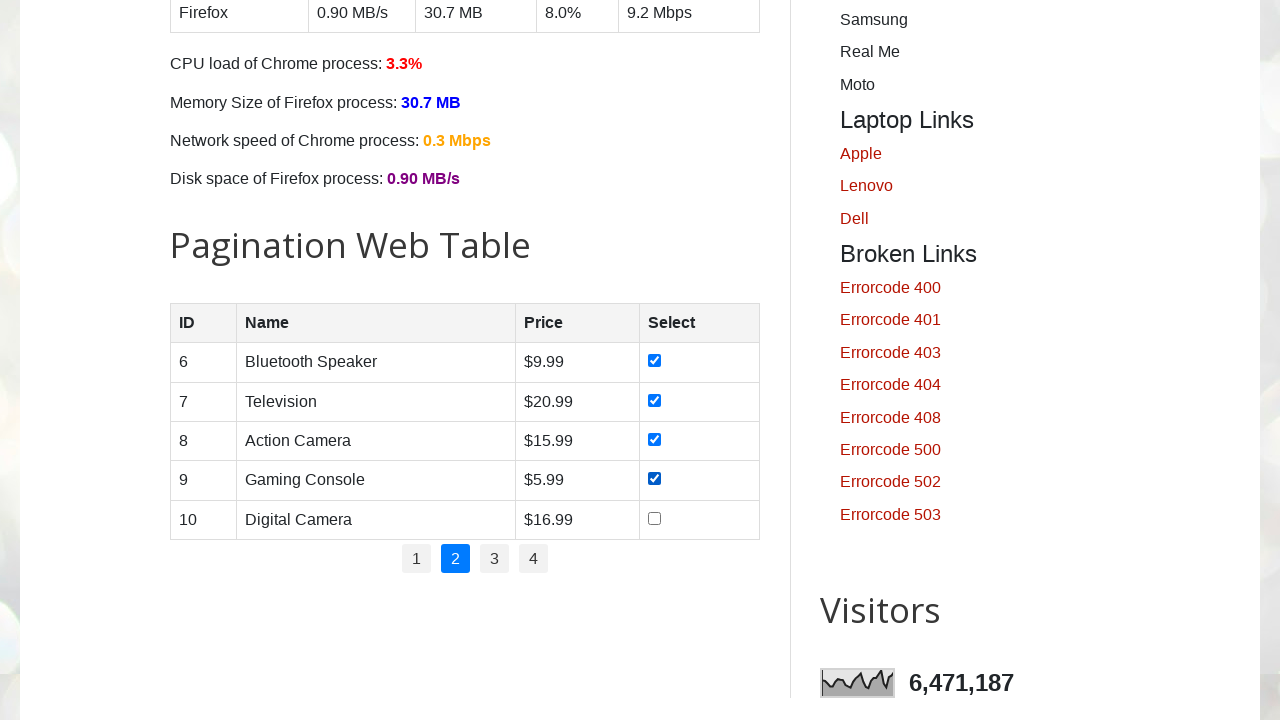

Clicked checkbox for product in row 5 on page 2 at (654, 518) on //table[@id='productTable']//tbody//tr[5]//td[4]//input
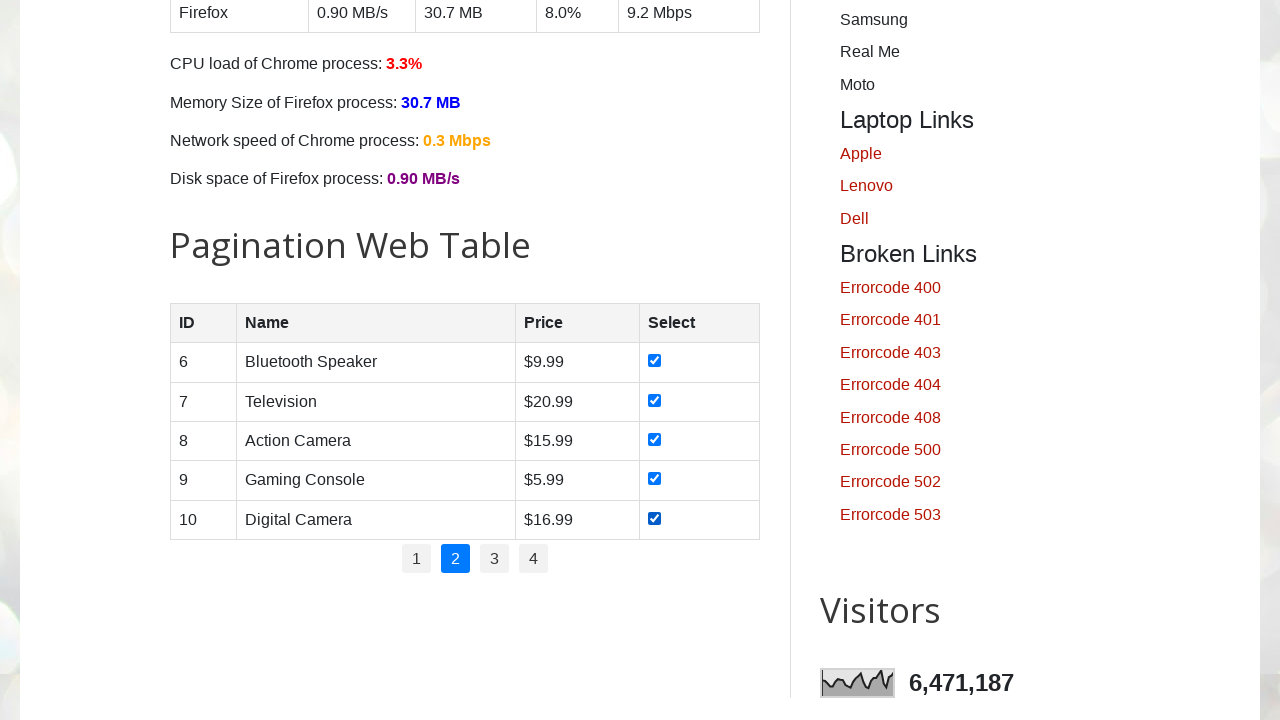

Clicked pagination button for page 3 at (494, 559) on //ul[@class='pagination']//li[3]
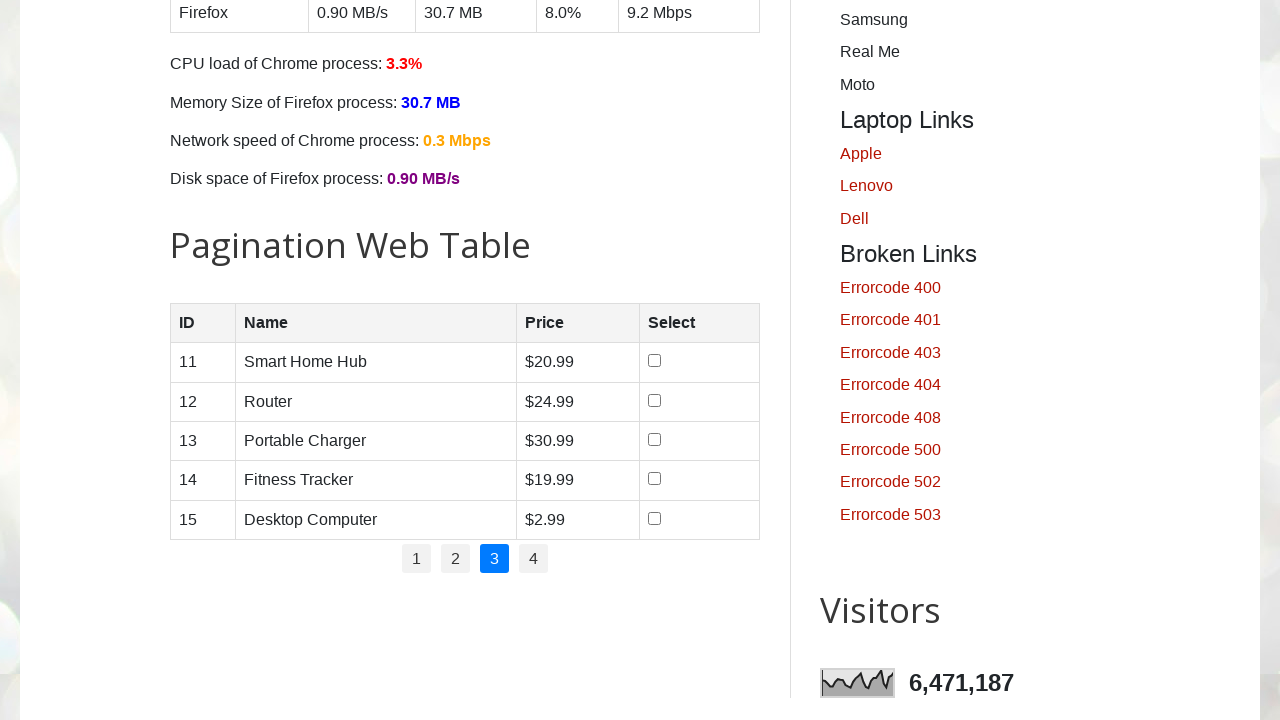

Waited for page transition to complete
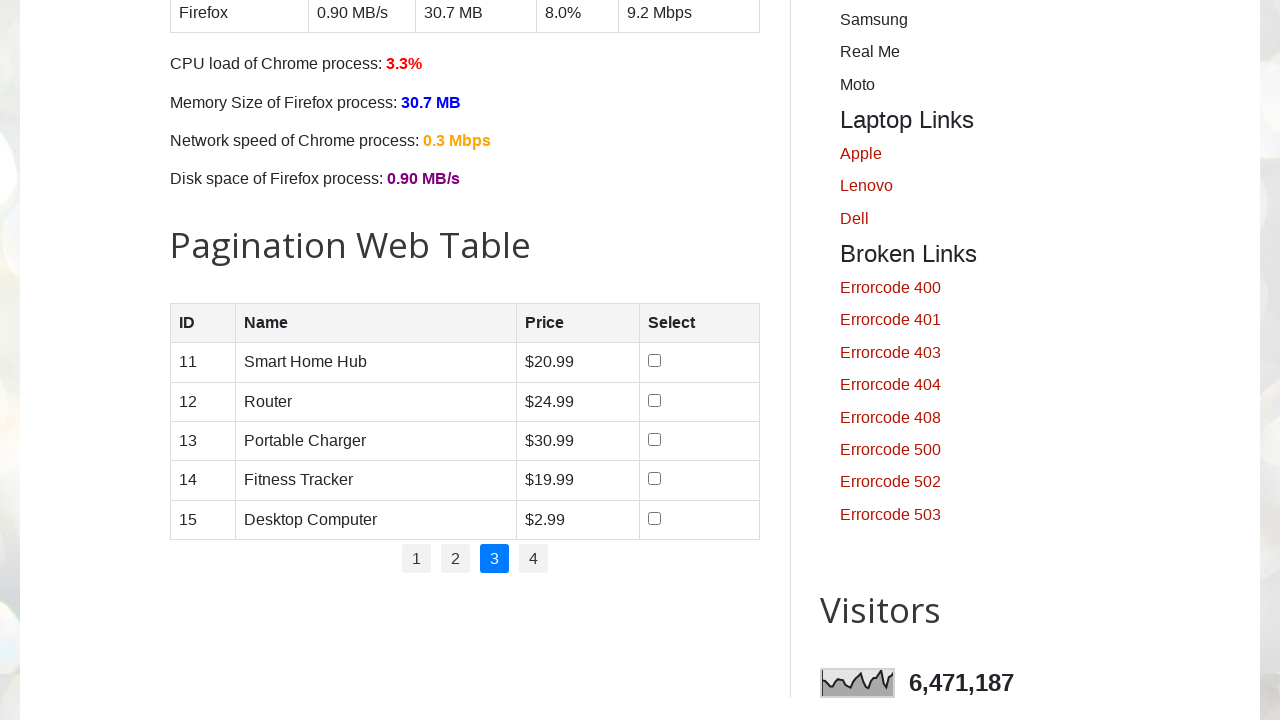

Retrieved all product rows from page 3 (count: 5)
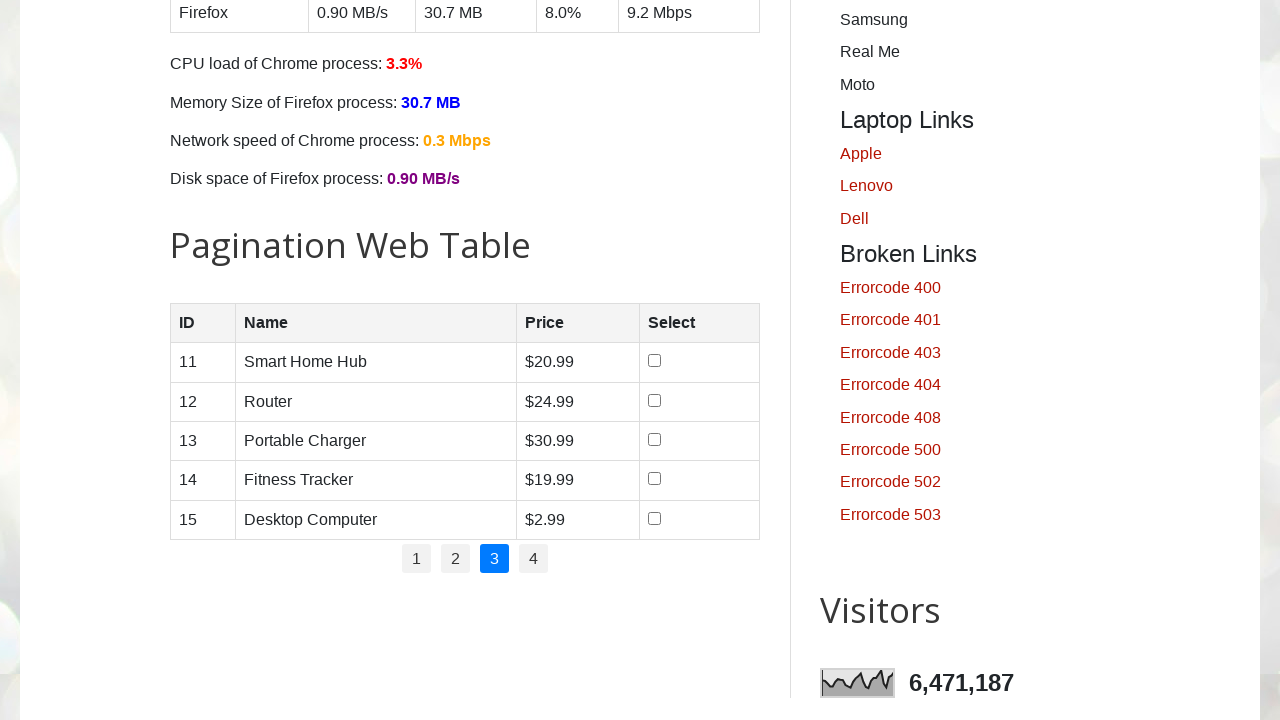

Clicked checkbox for product in row 1 on page 3 at (655, 361) on //table[@id='productTable']//tbody//tr[1]//td[4]//input
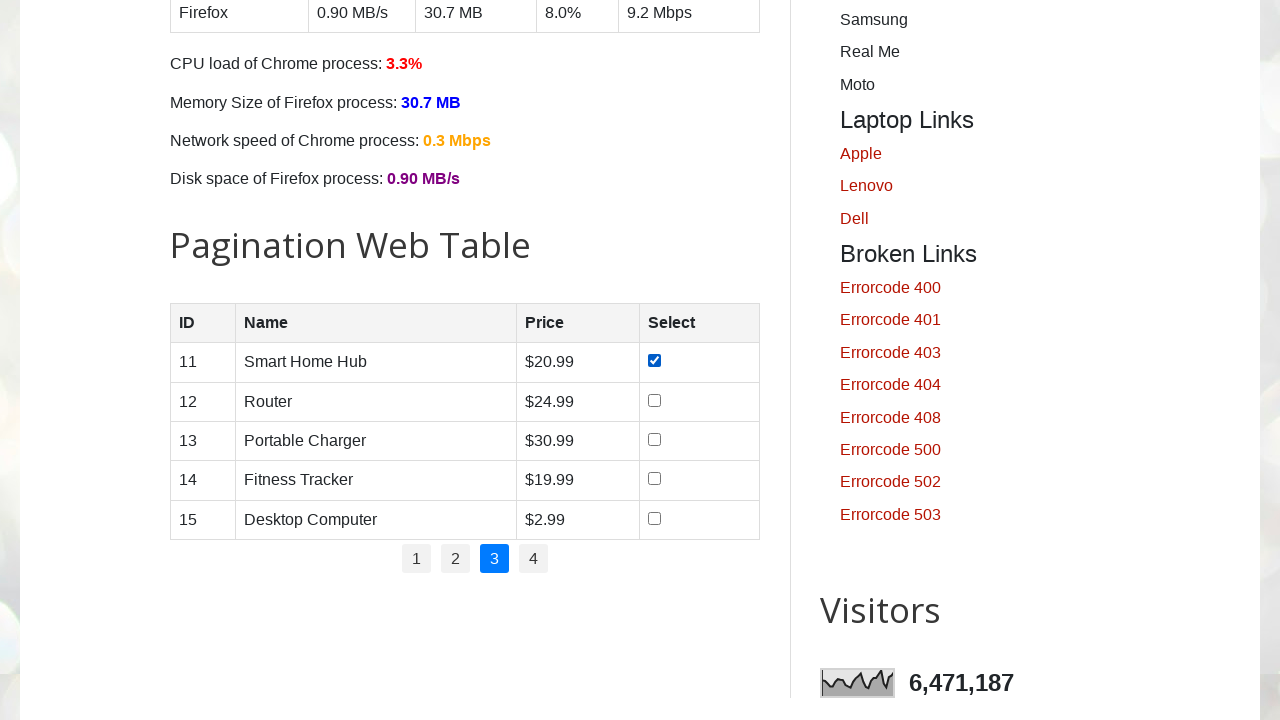

Clicked checkbox for product in row 2 on page 3 at (655, 400) on //table[@id='productTable']//tbody//tr[2]//td[4]//input
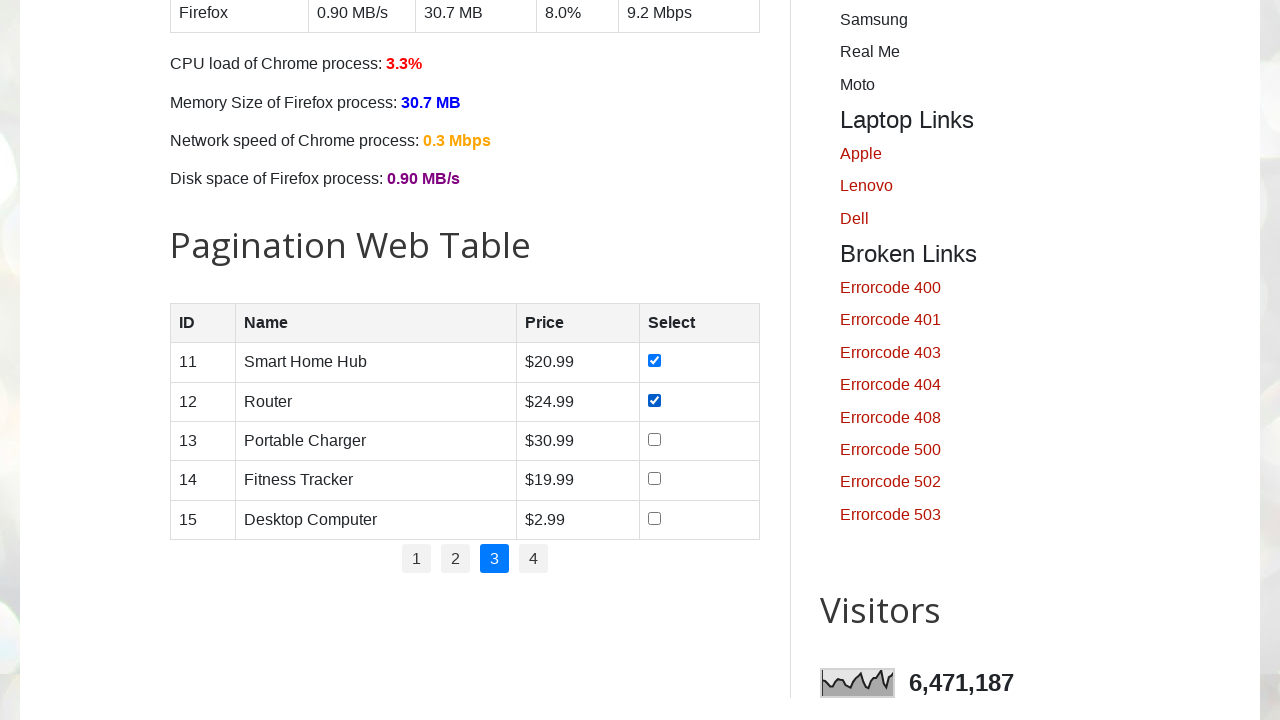

Clicked checkbox for product in row 3 on page 3 at (655, 439) on //table[@id='productTable']//tbody//tr[3]//td[4]//input
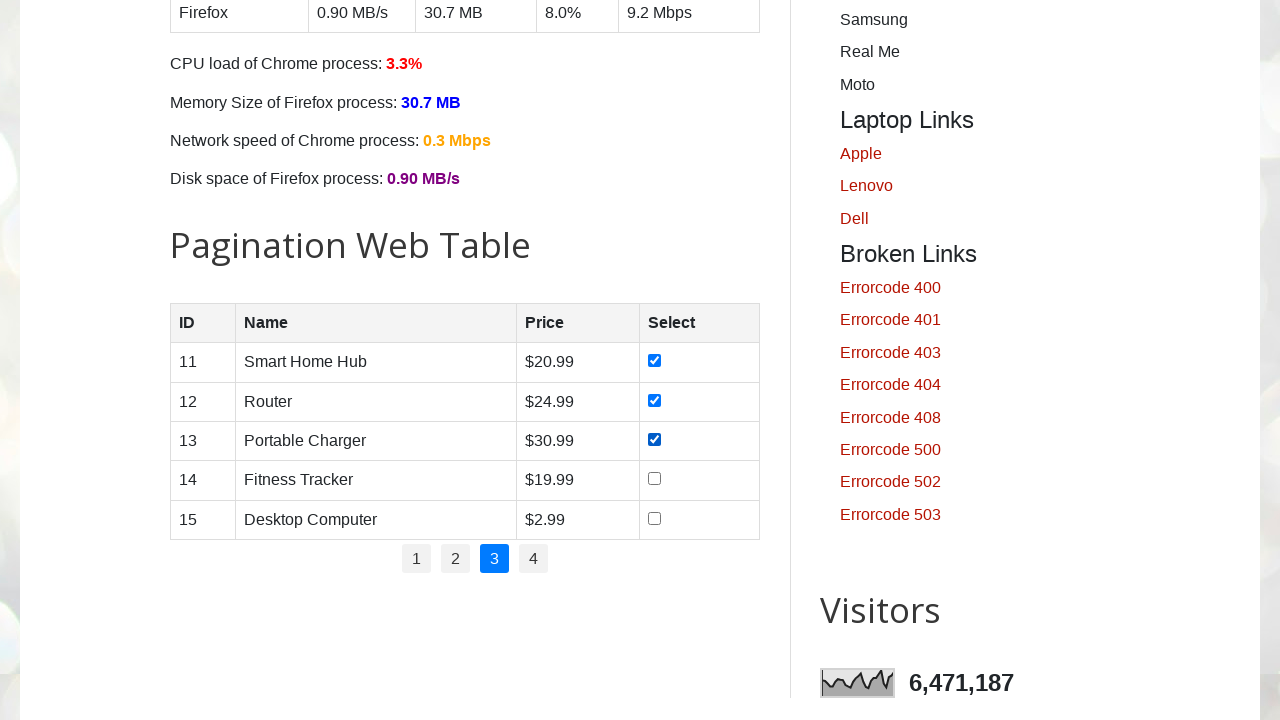

Clicked checkbox for product in row 4 on page 3 at (655, 479) on //table[@id='productTable']//tbody//tr[4]//td[4]//input
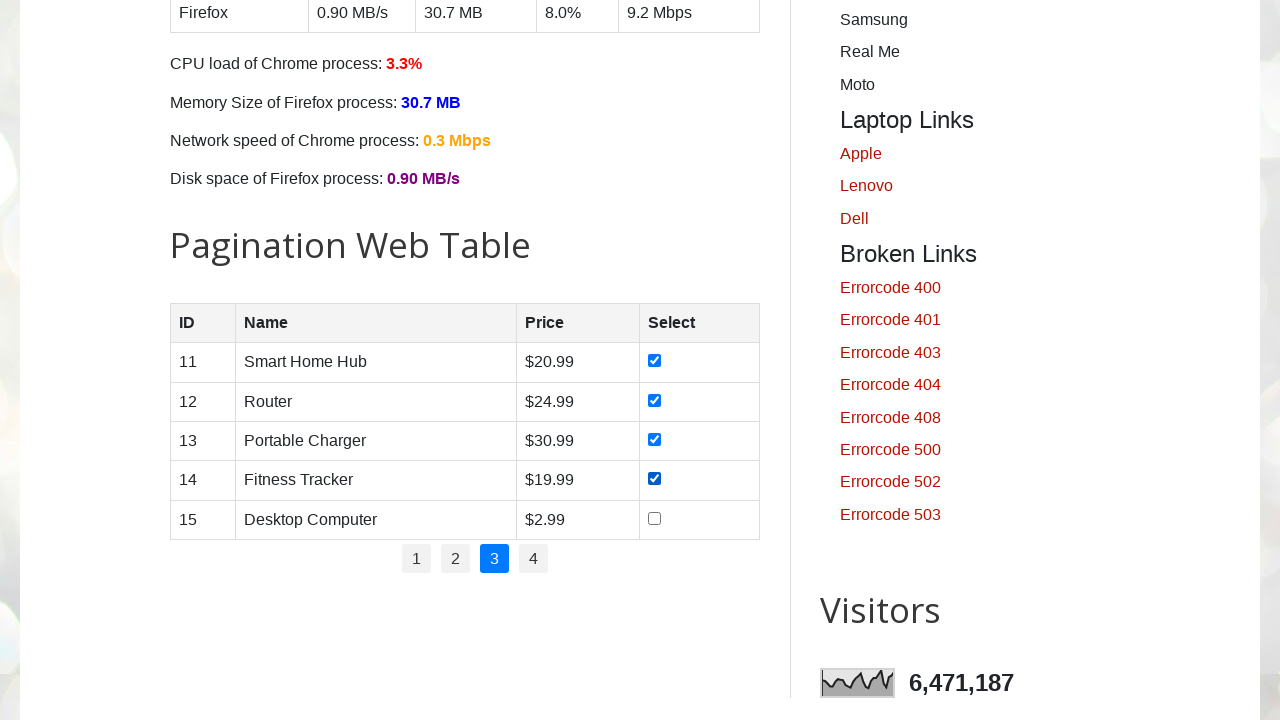

Clicked checkbox for product in row 5 on page 3 at (655, 518) on //table[@id='productTable']//tbody//tr[5]//td[4]//input
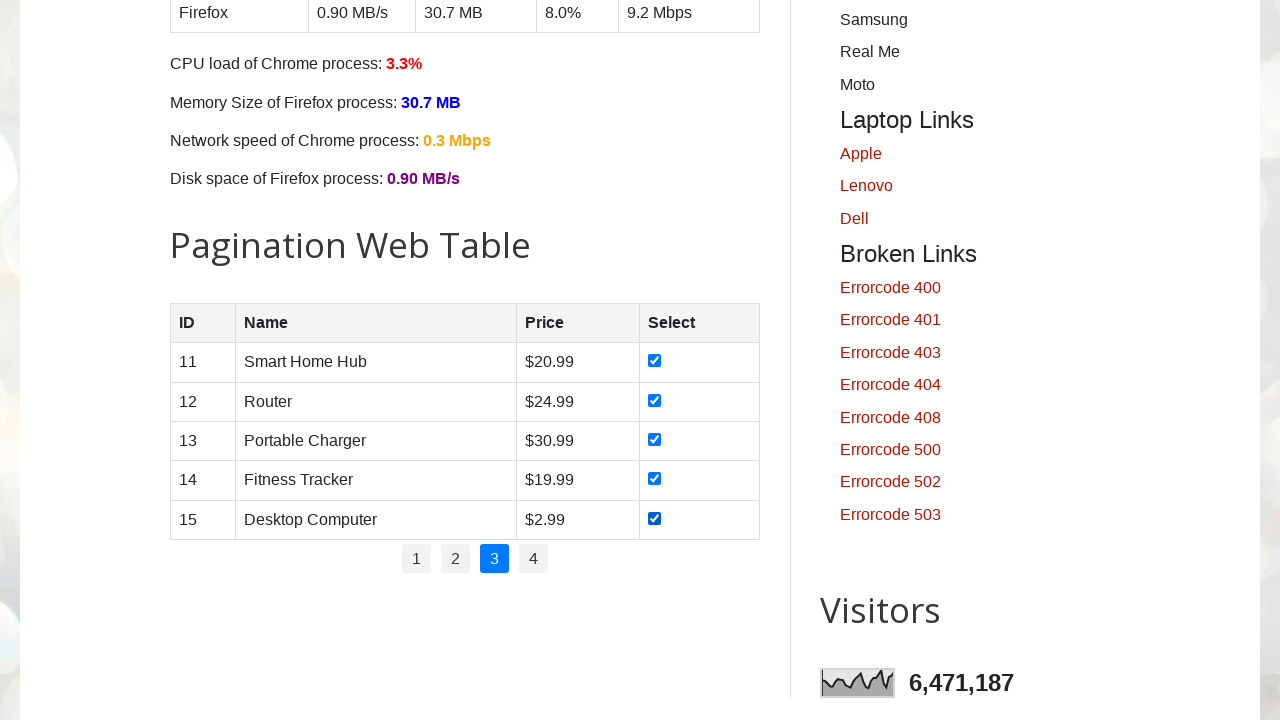

Clicked pagination button for page 4 at (534, 559) on //ul[@class='pagination']//li[4]
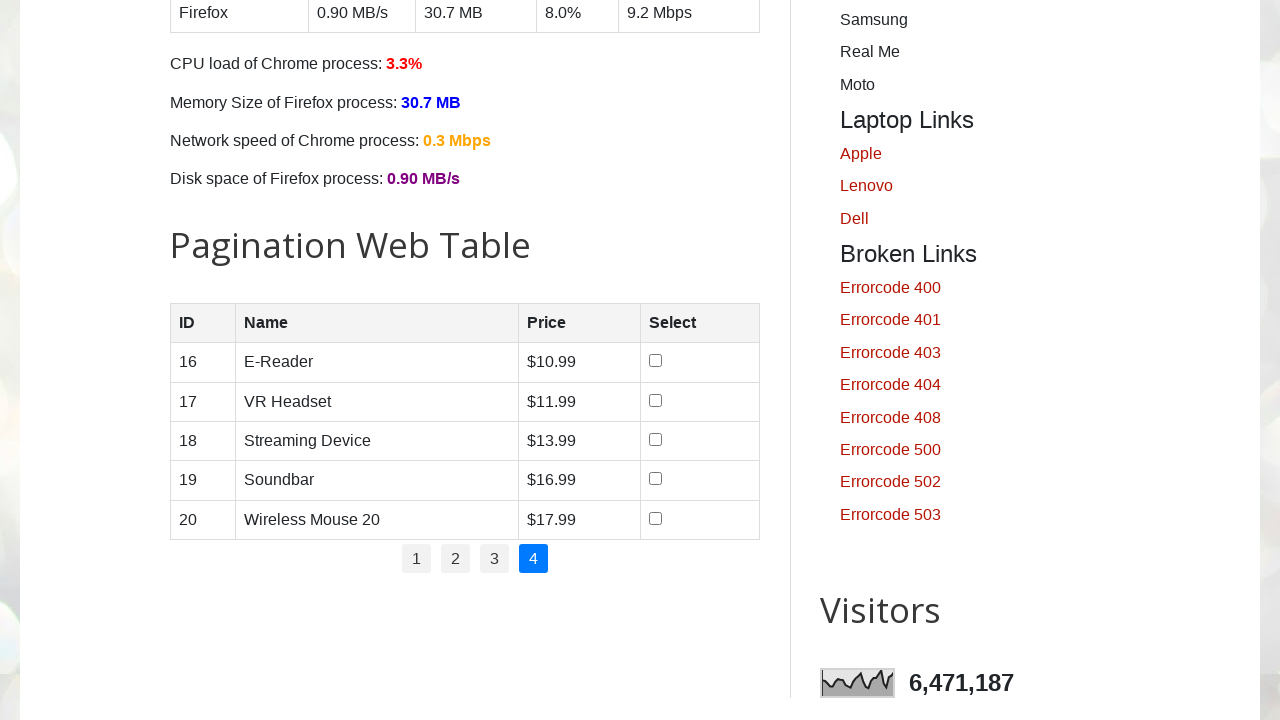

Waited for page transition to complete
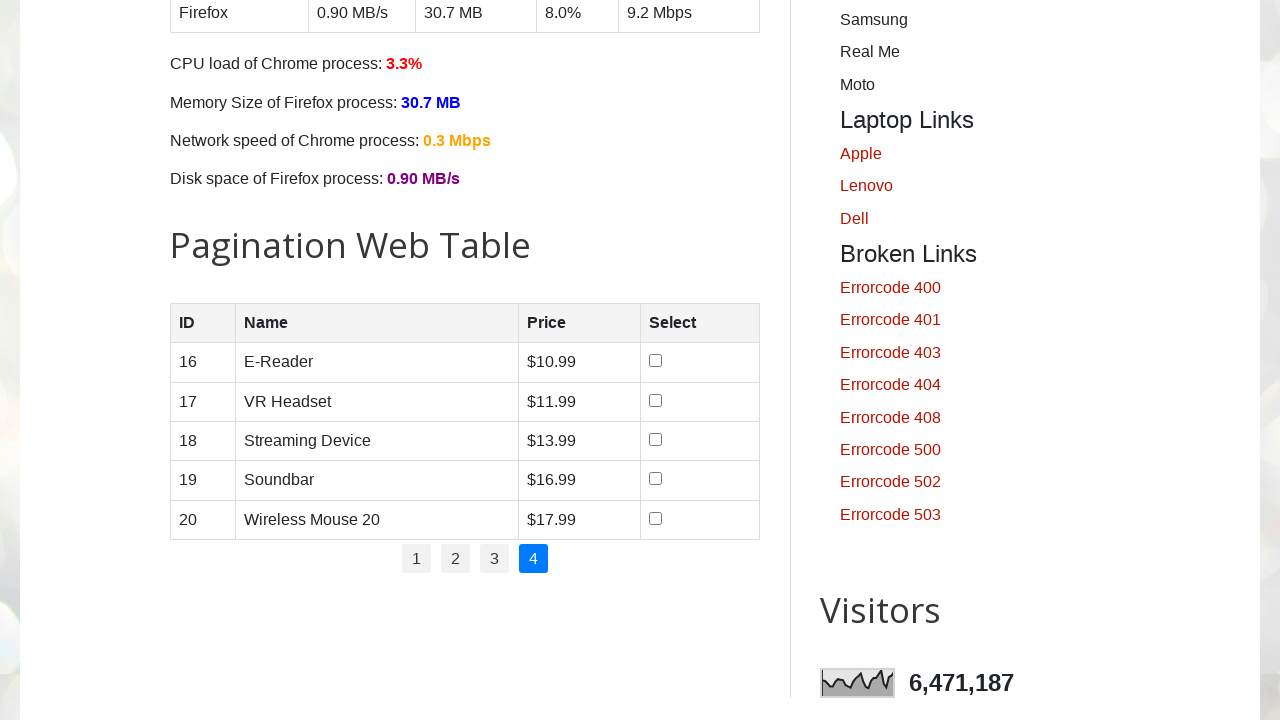

Retrieved all product rows from page 4 (count: 5)
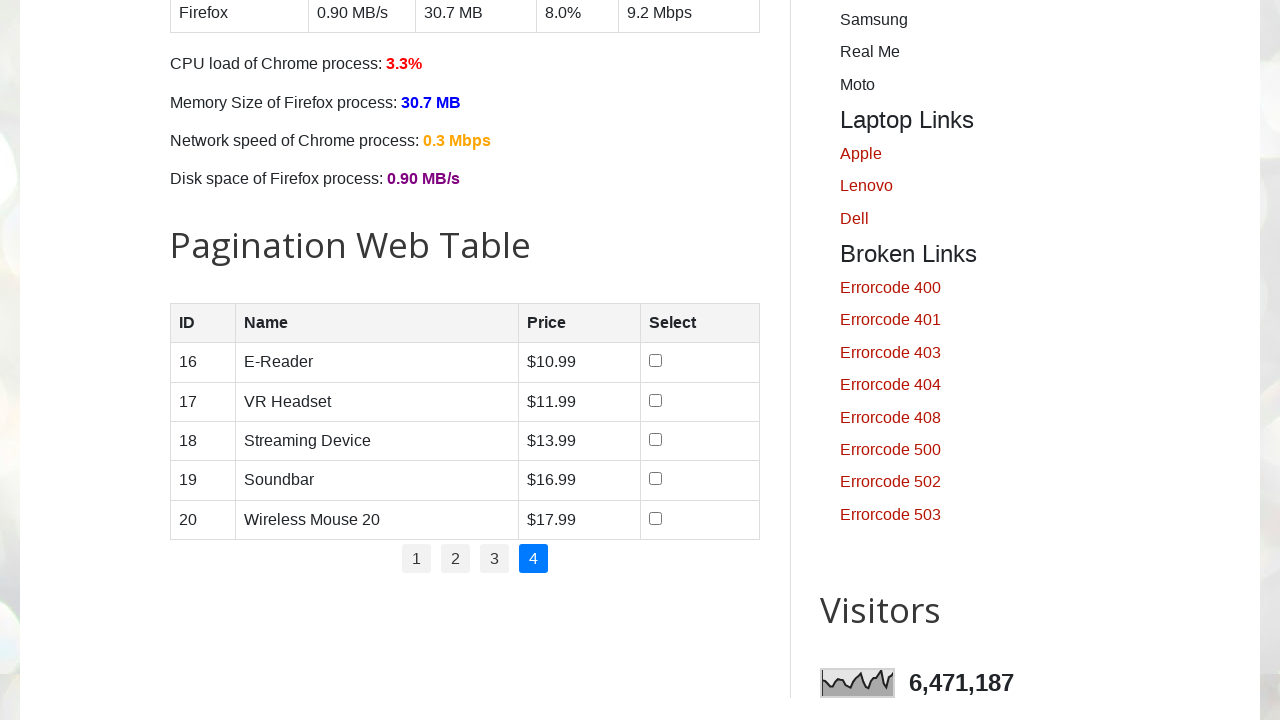

Clicked checkbox for product in row 1 on page 4 at (656, 361) on //table[@id='productTable']//tbody//tr[1]//td[4]//input
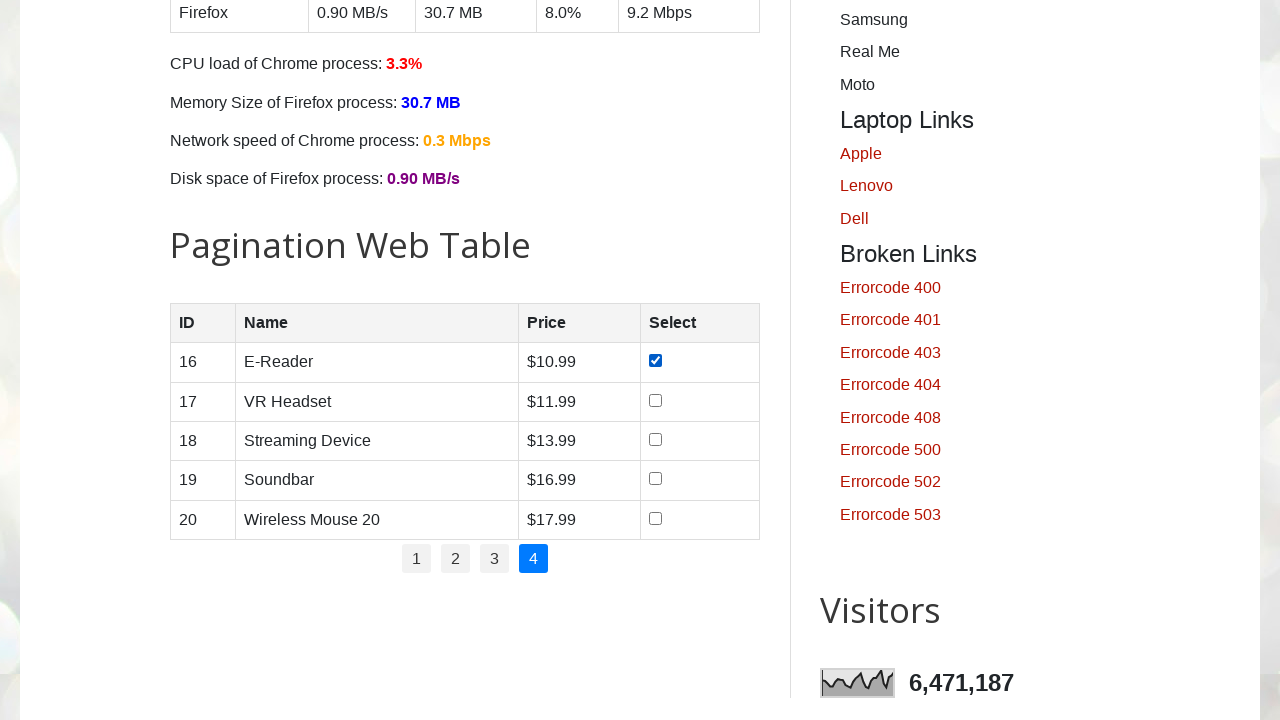

Clicked checkbox for product in row 2 on page 4 at (656, 400) on //table[@id='productTable']//tbody//tr[2]//td[4]//input
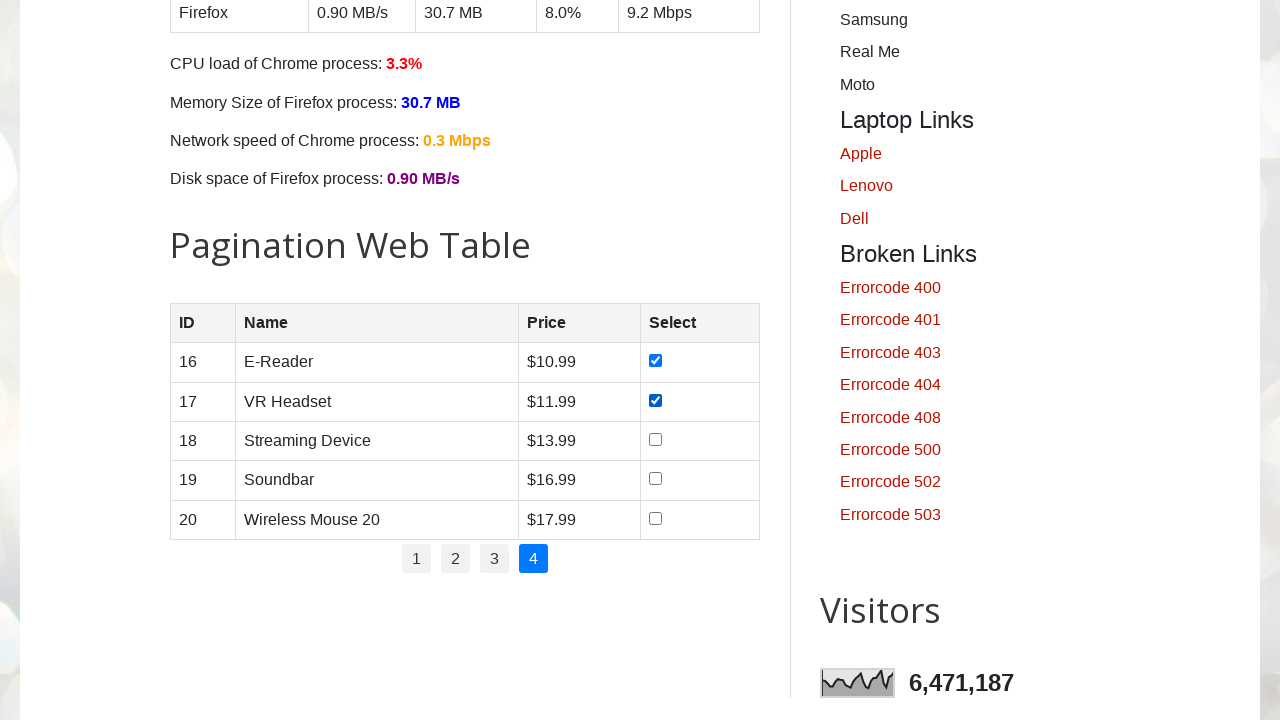

Clicked checkbox for product in row 3 on page 4 at (656, 439) on //table[@id='productTable']//tbody//tr[3]//td[4]//input
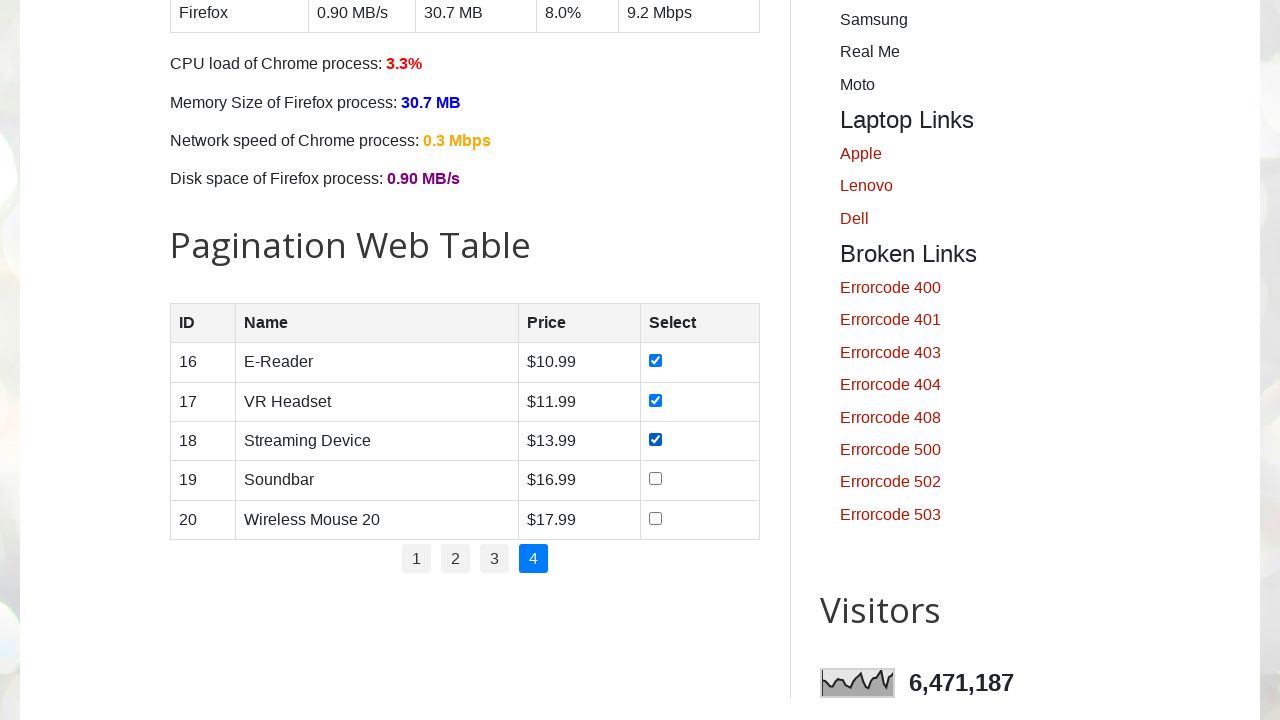

Clicked checkbox for product in row 4 on page 4 at (656, 479) on //table[@id='productTable']//tbody//tr[4]//td[4]//input
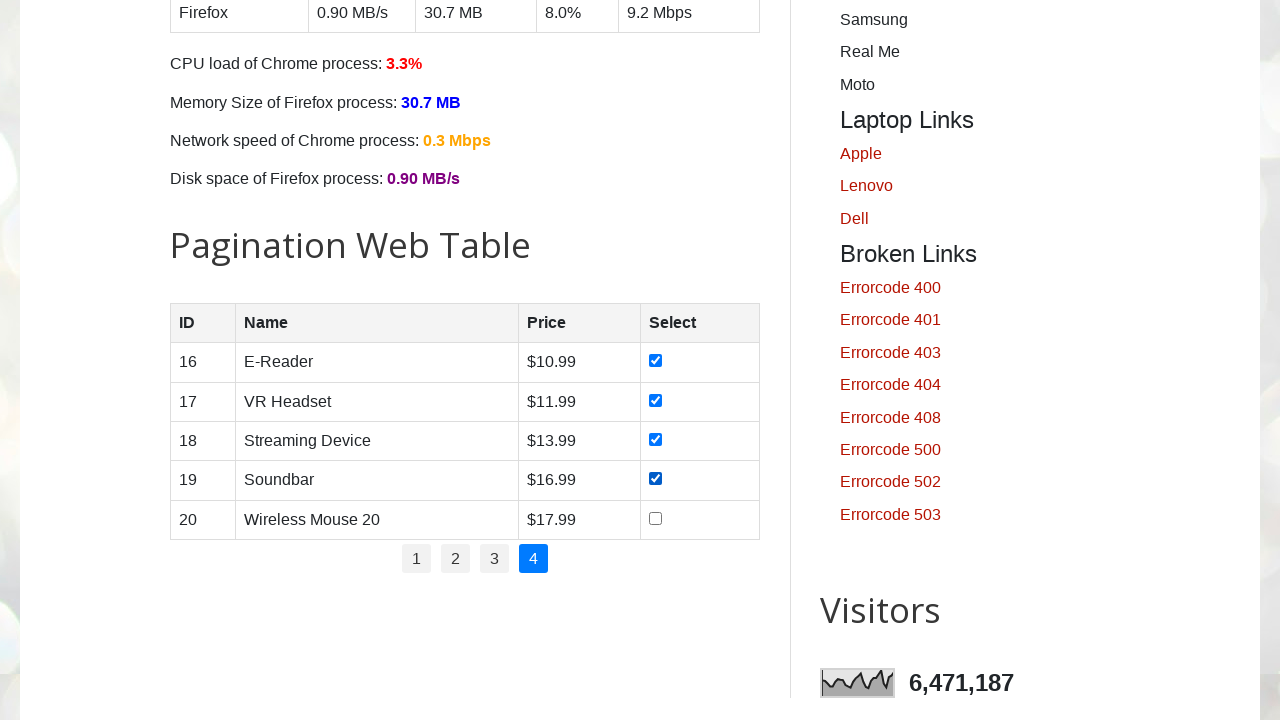

Clicked checkbox for product in row 5 on page 4 at (656, 518) on //table[@id='productTable']//tbody//tr[5]//td[4]//input
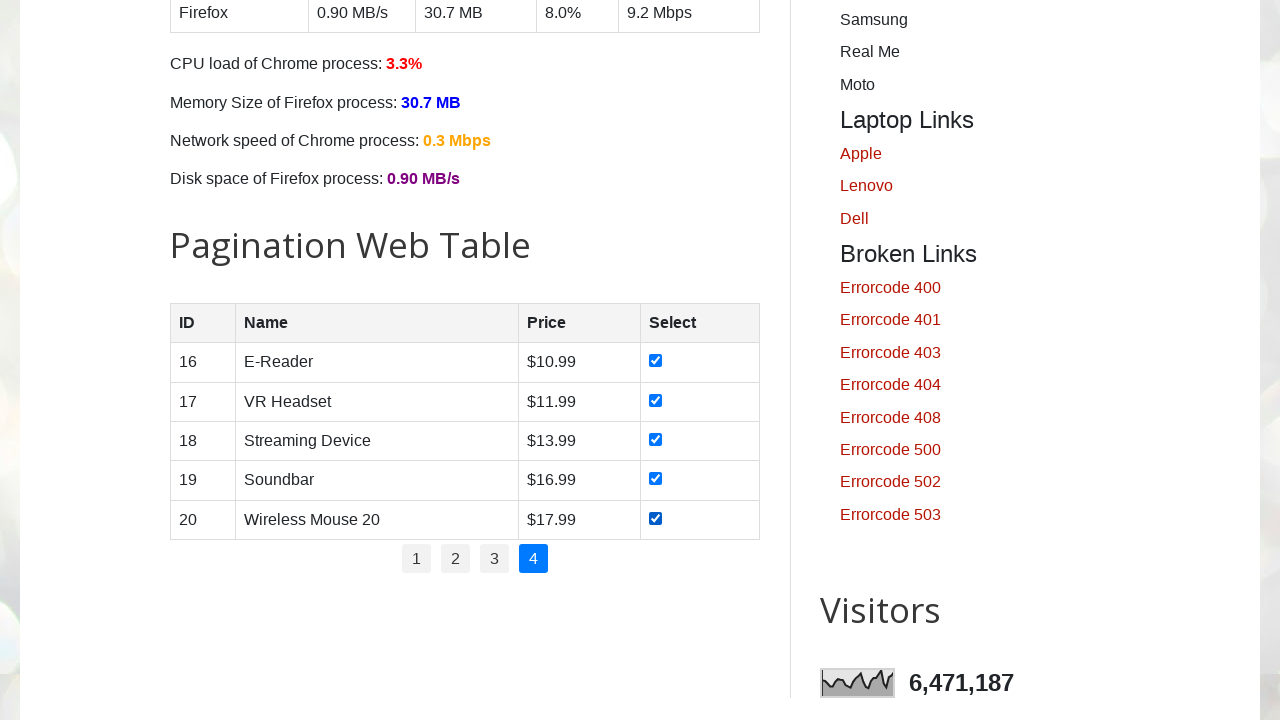

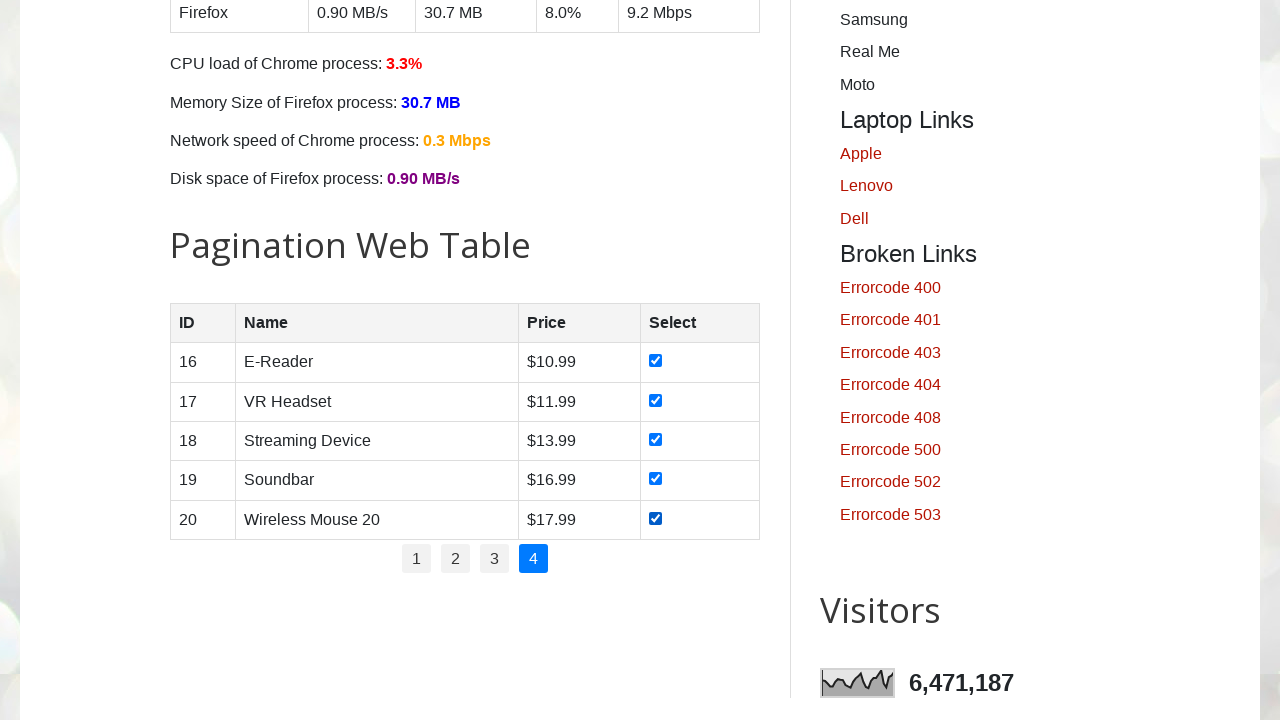